Tests dynamic form controls by clicking Enable/Disable buttons and verifying that input fields and messages update accordingly

Starting URL: http://the-internet.herokuapp.com/dynamic_controls

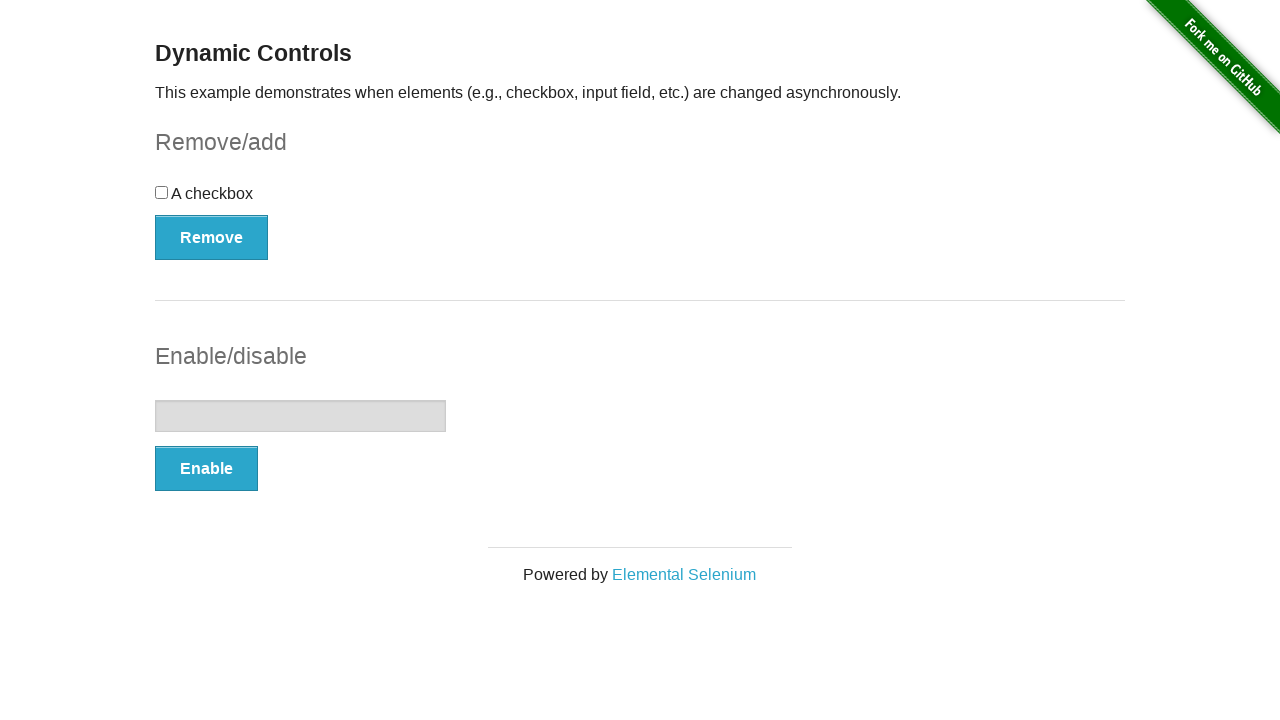

Navigated to dynamic controls page
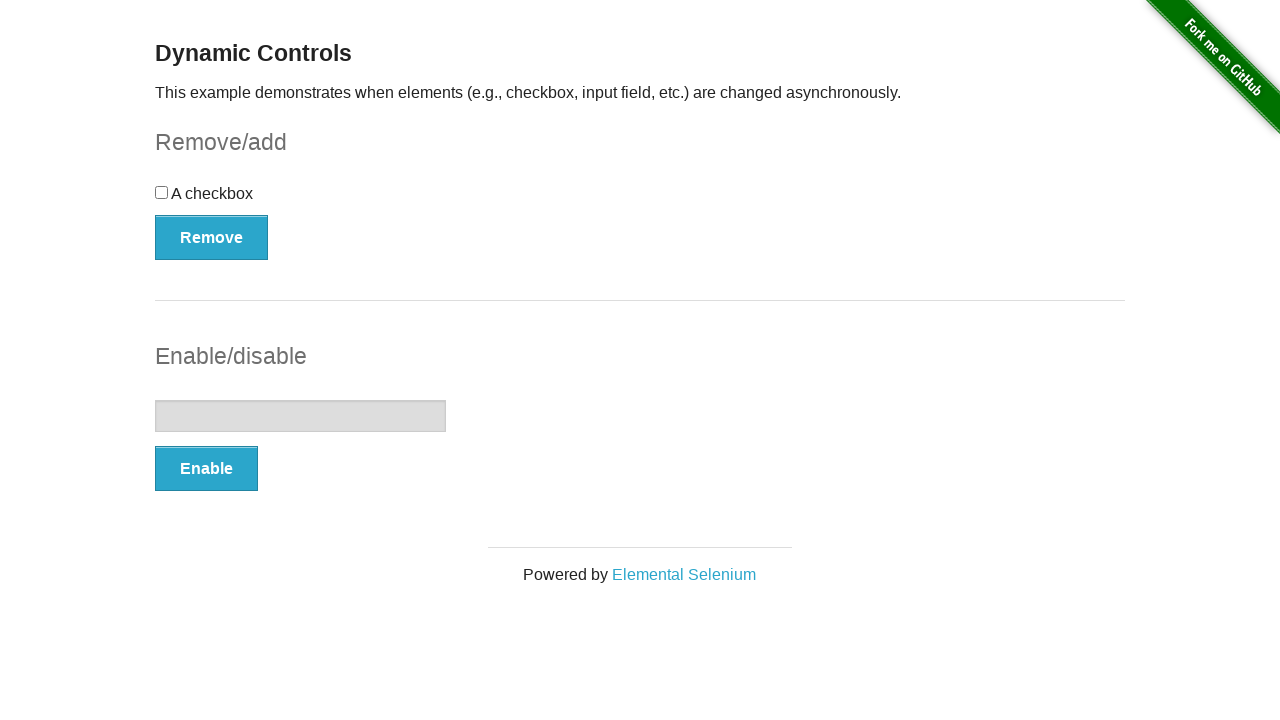

Clicked Enable button at (206, 469) on xpath=//form[@id='input-example']/button
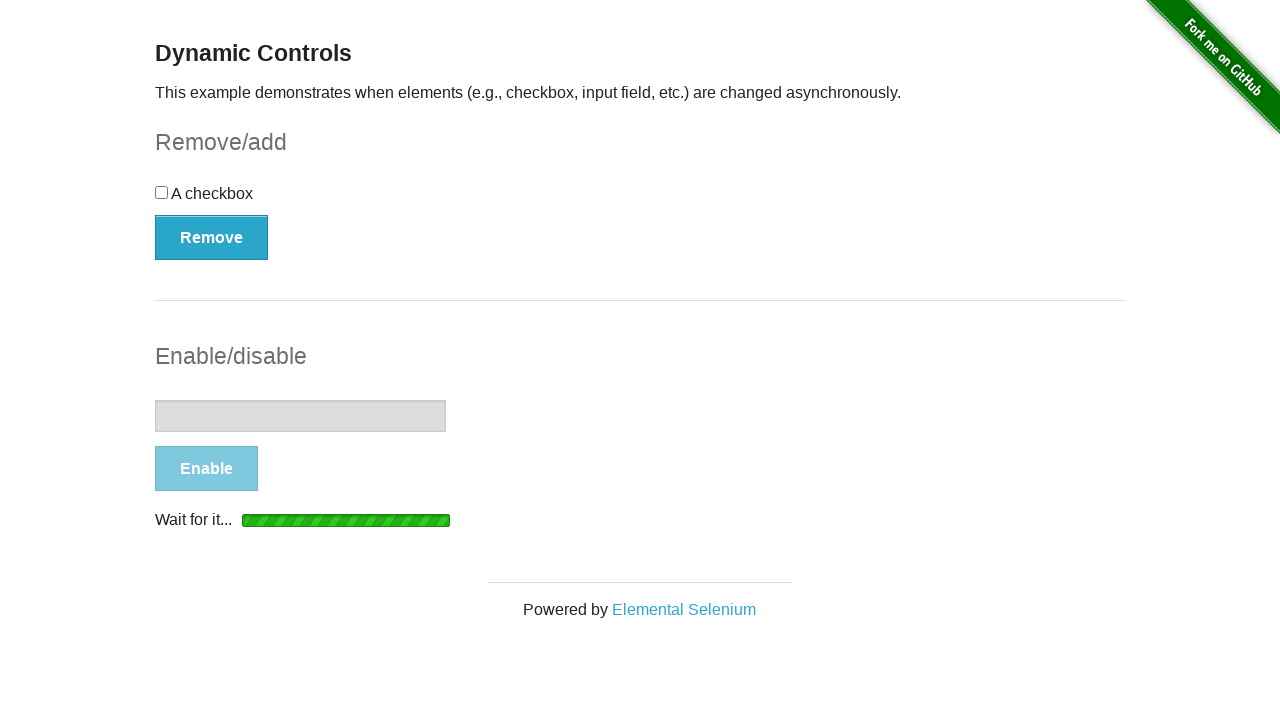

Success message appeared after enabling
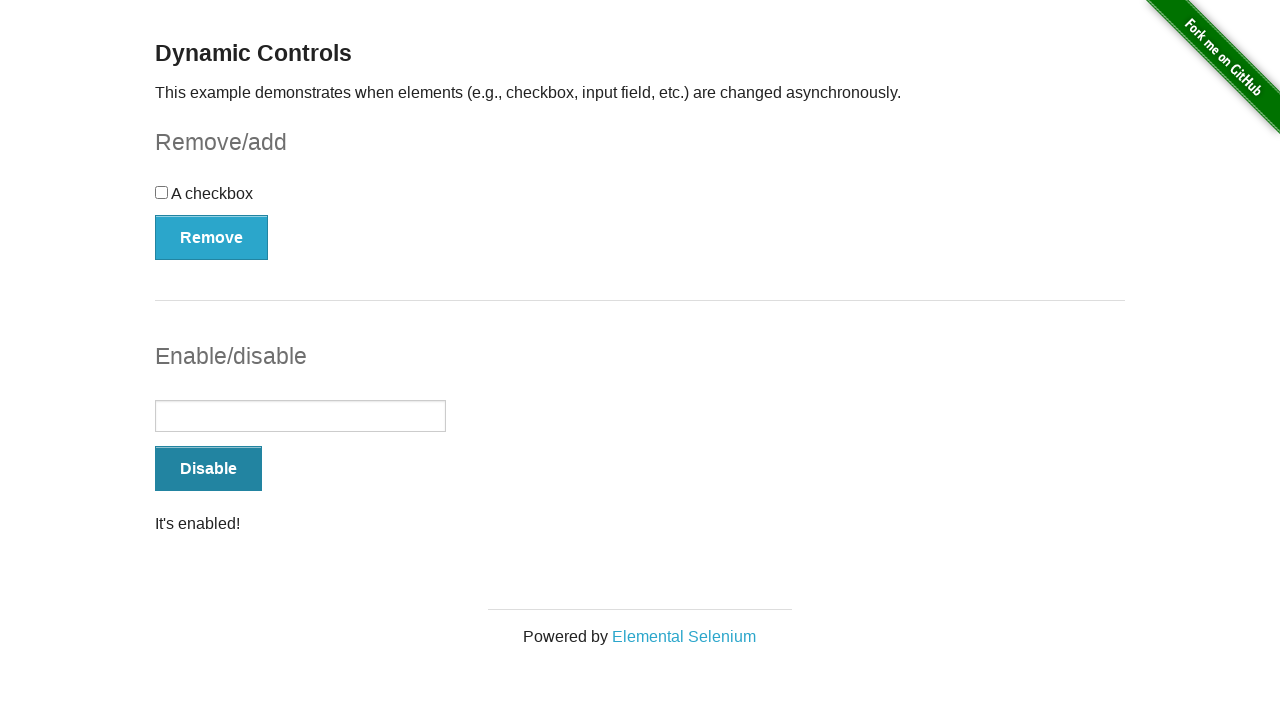

Located message element
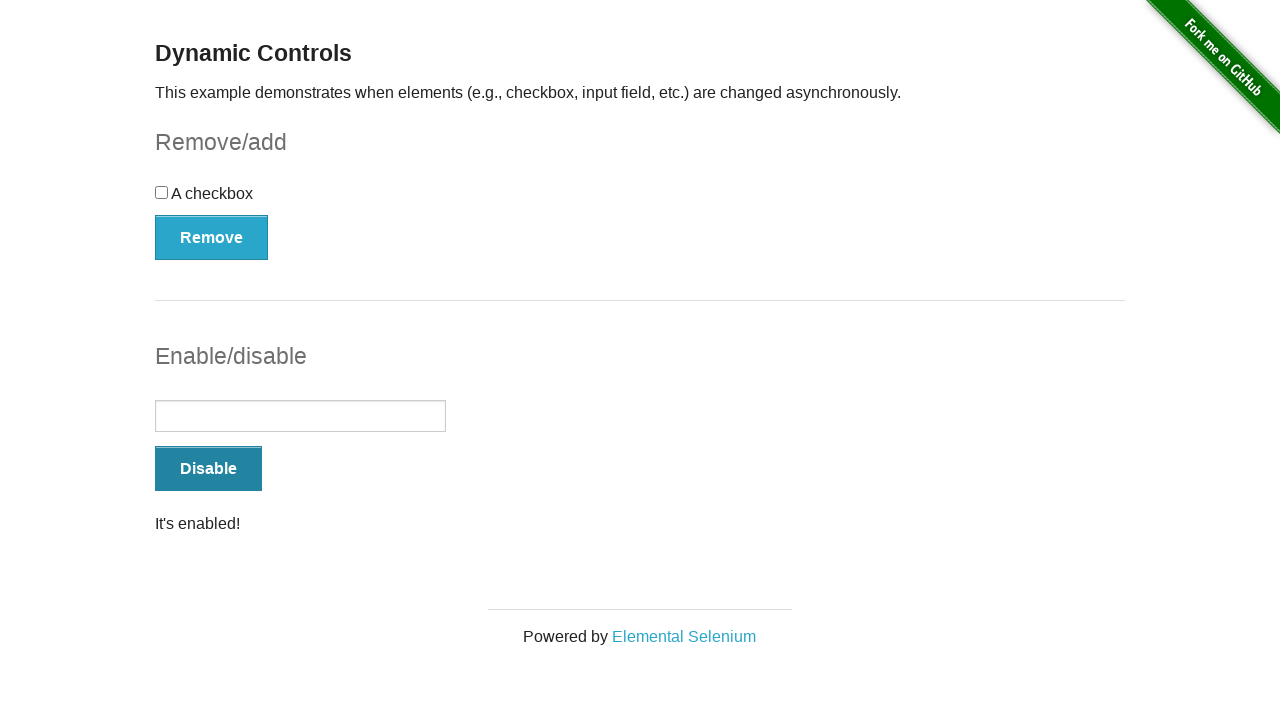

Verified that message contains 'enabled'
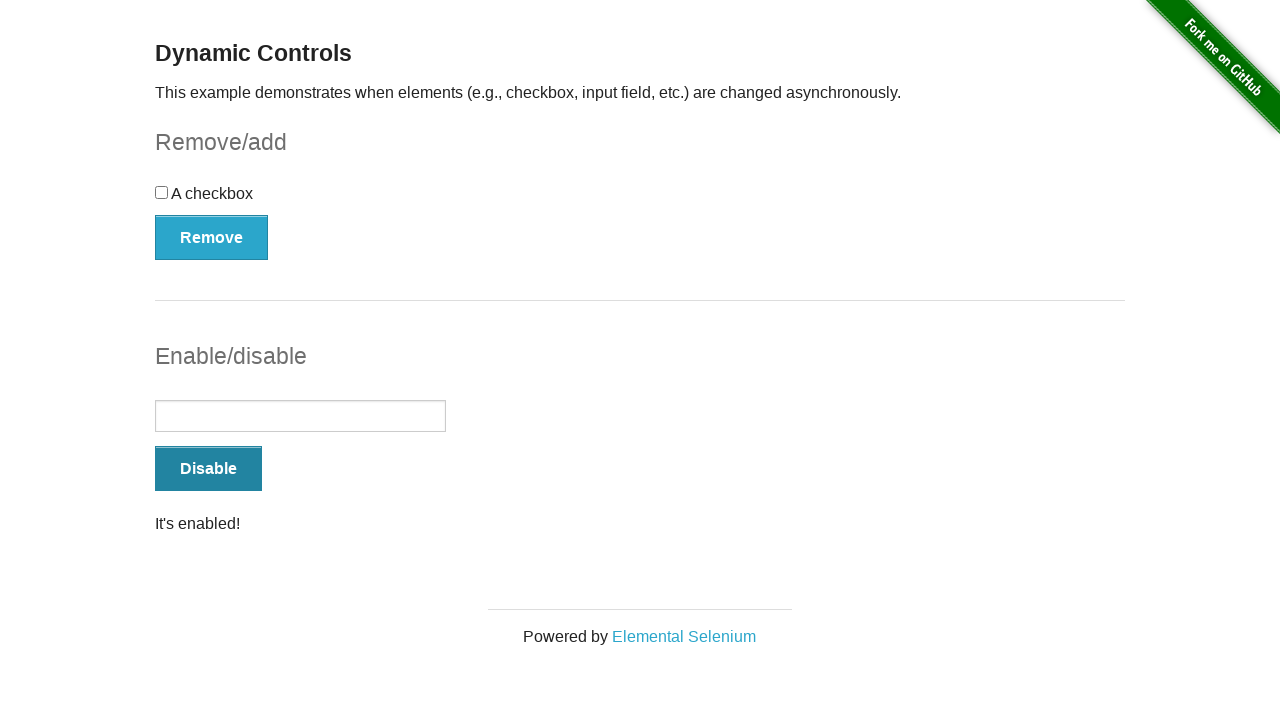

Clicked Disable button at (208, 469) on xpath=//form[@id='input-example']/button
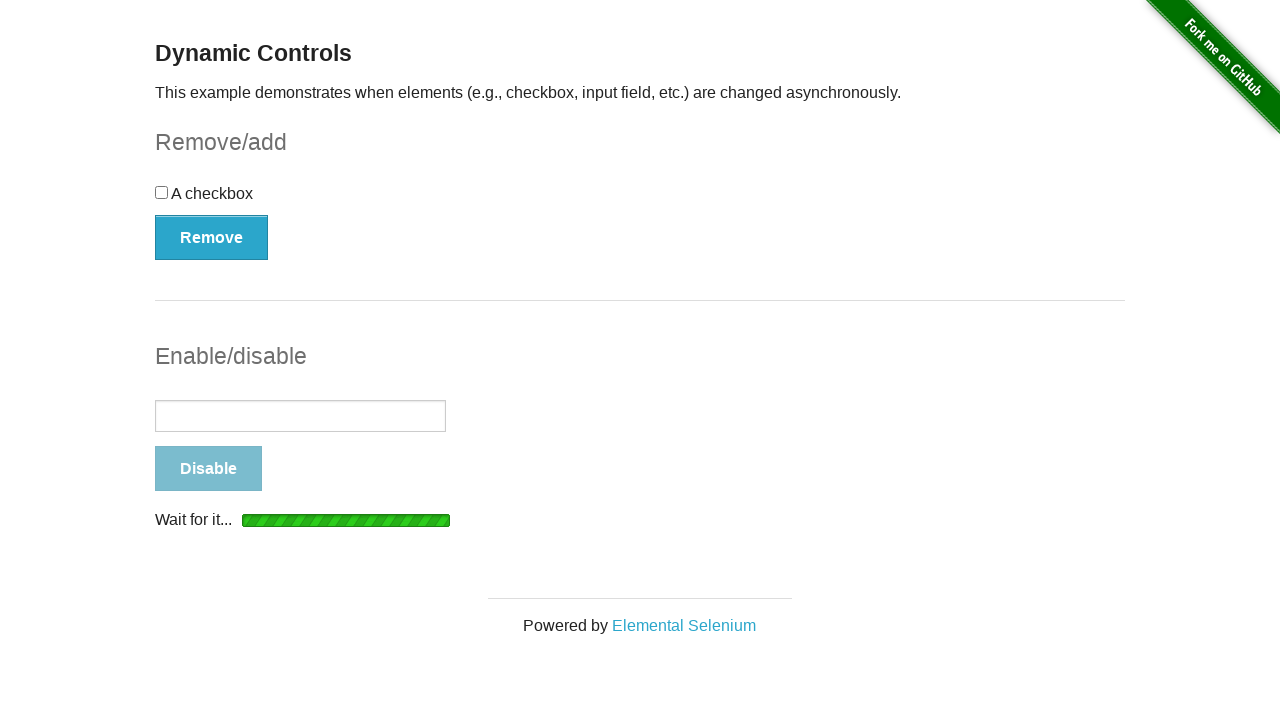

Success message appeared after disabling
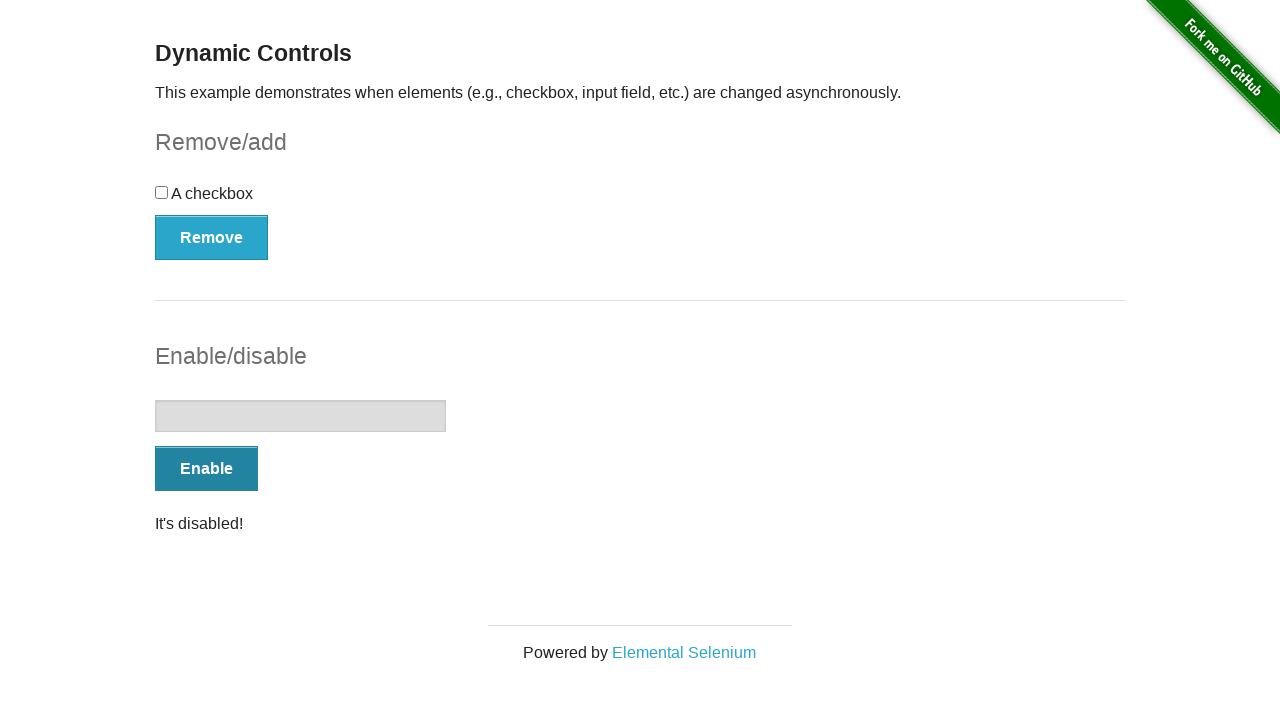

Located message element
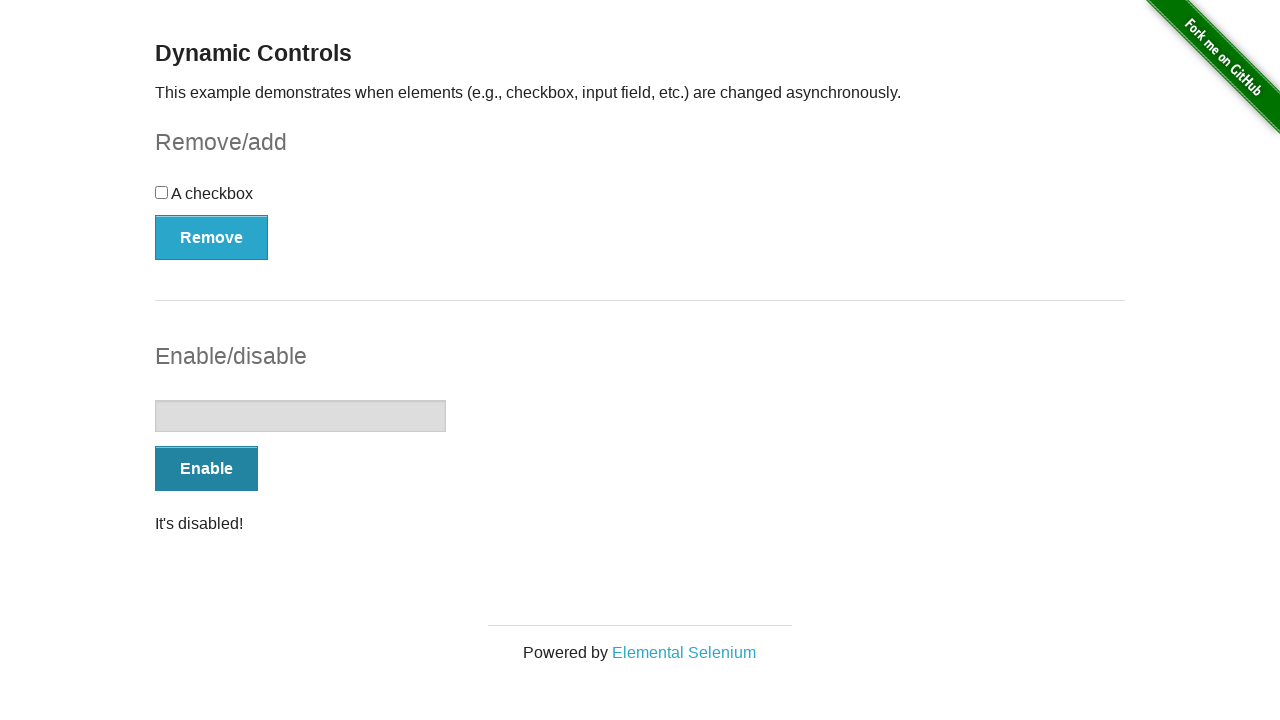

Verified that message contains 'disabled'
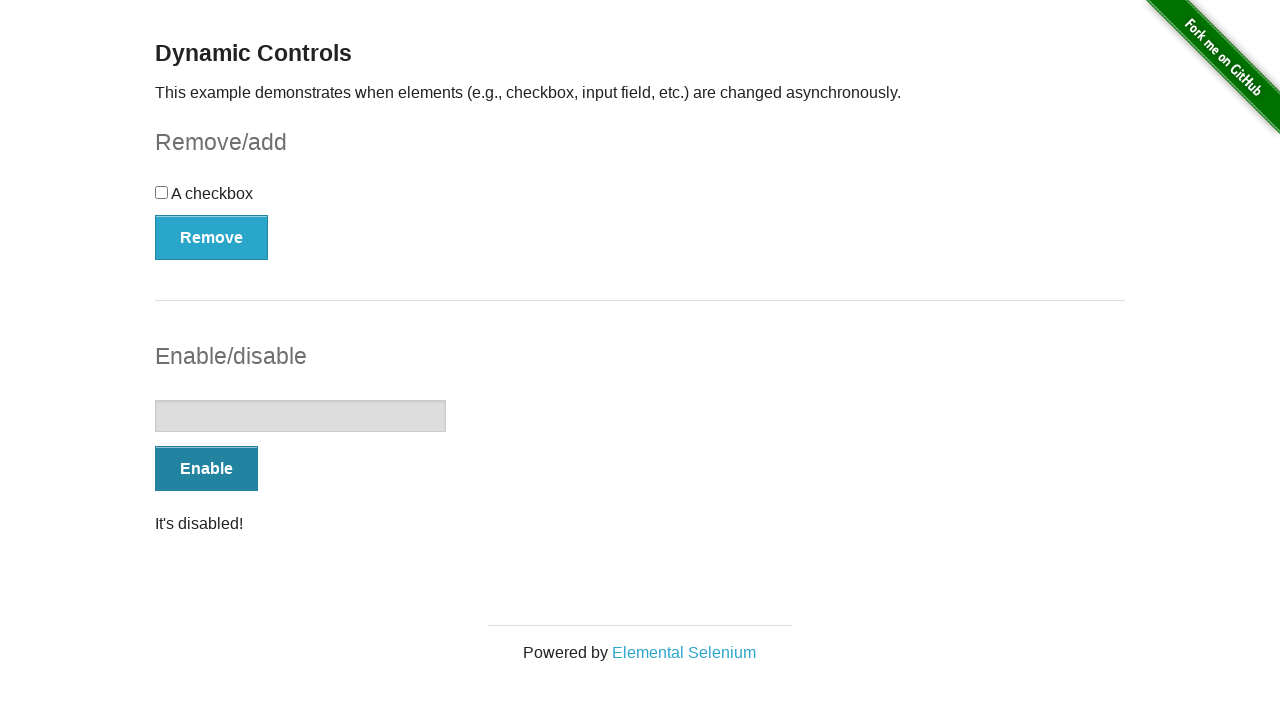

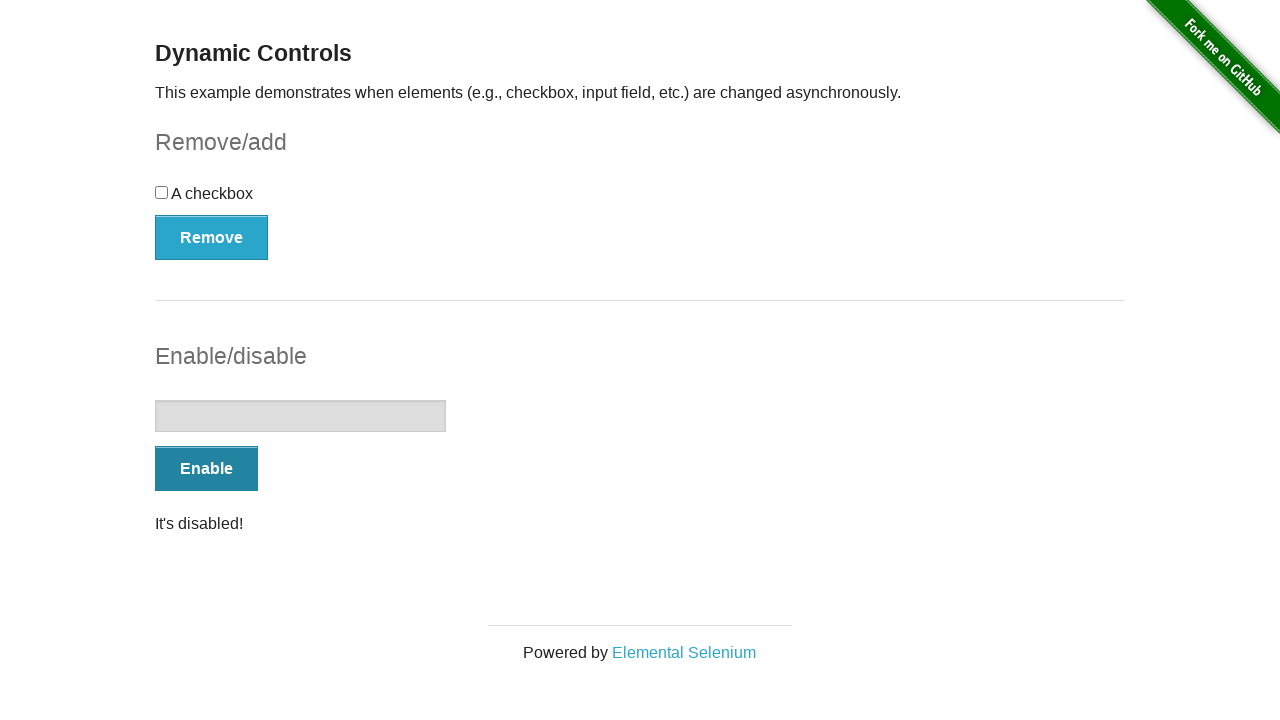